Tests adding multiple todo items to the list and verifies they appear correctly

Starting URL: https://demo.playwright.dev/todomvc

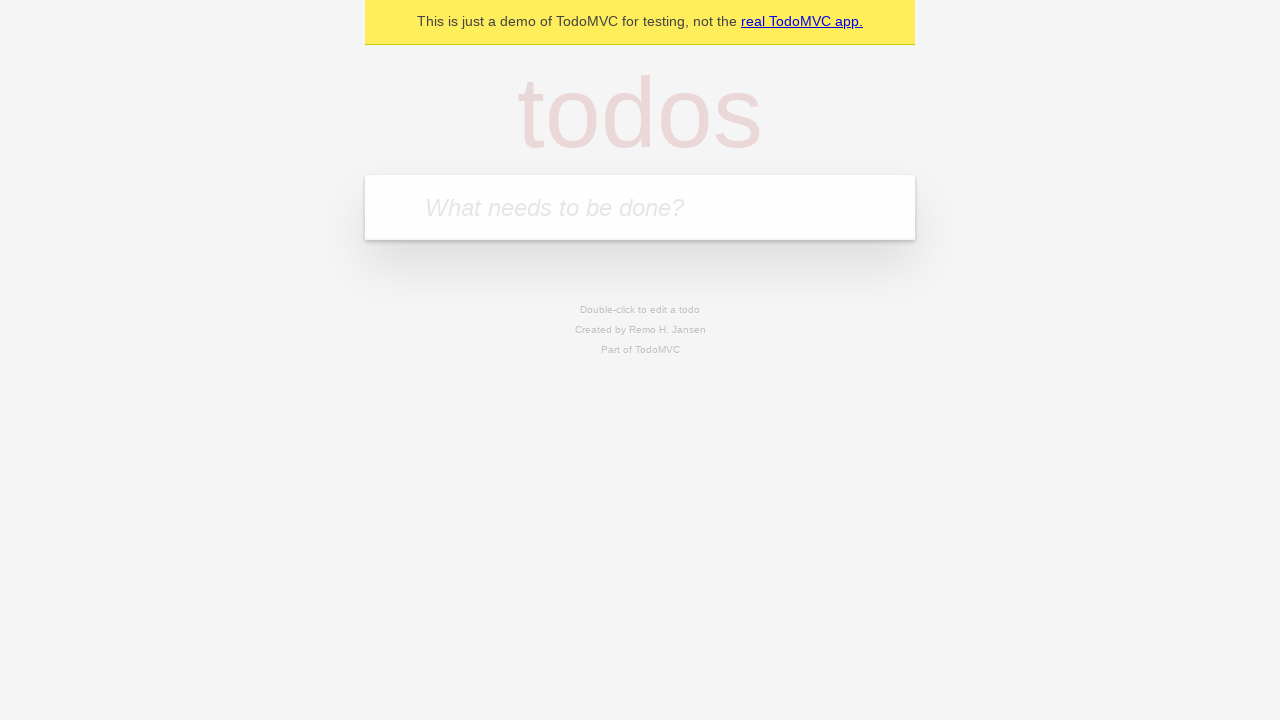

Filled todo input field with 'buy some cheese' on internal:attr=[placeholder="What needs to be done?"i]
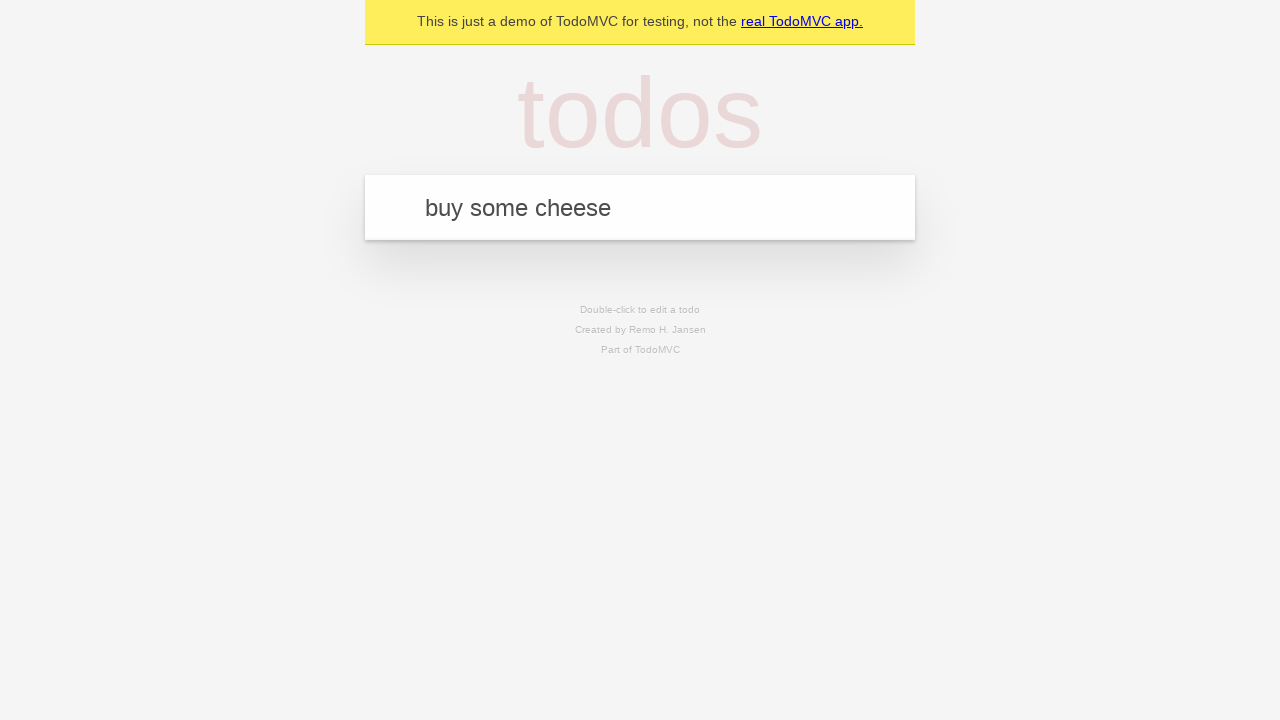

Pressed Enter to add first todo item on internal:attr=[placeholder="What needs to be done?"i]
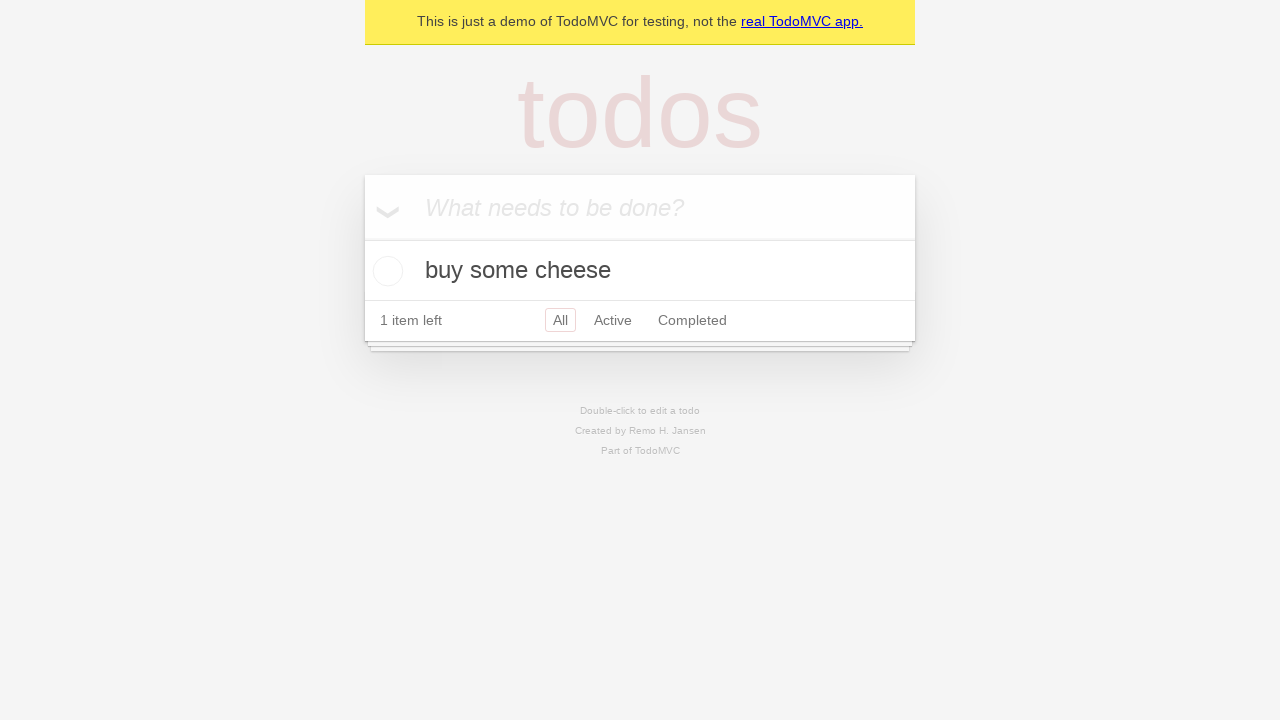

Filled todo input field with 'feed the cat' on internal:attr=[placeholder="What needs to be done?"i]
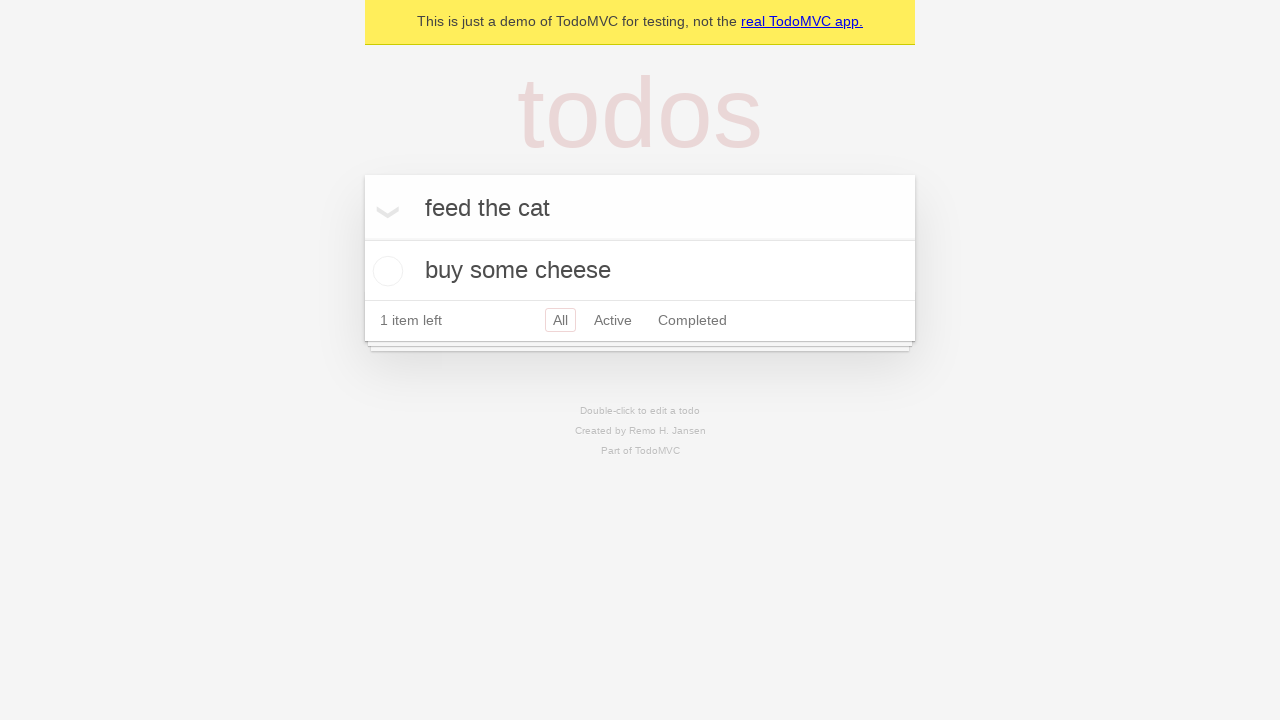

Pressed Enter to add second todo item on internal:attr=[placeholder="What needs to be done?"i]
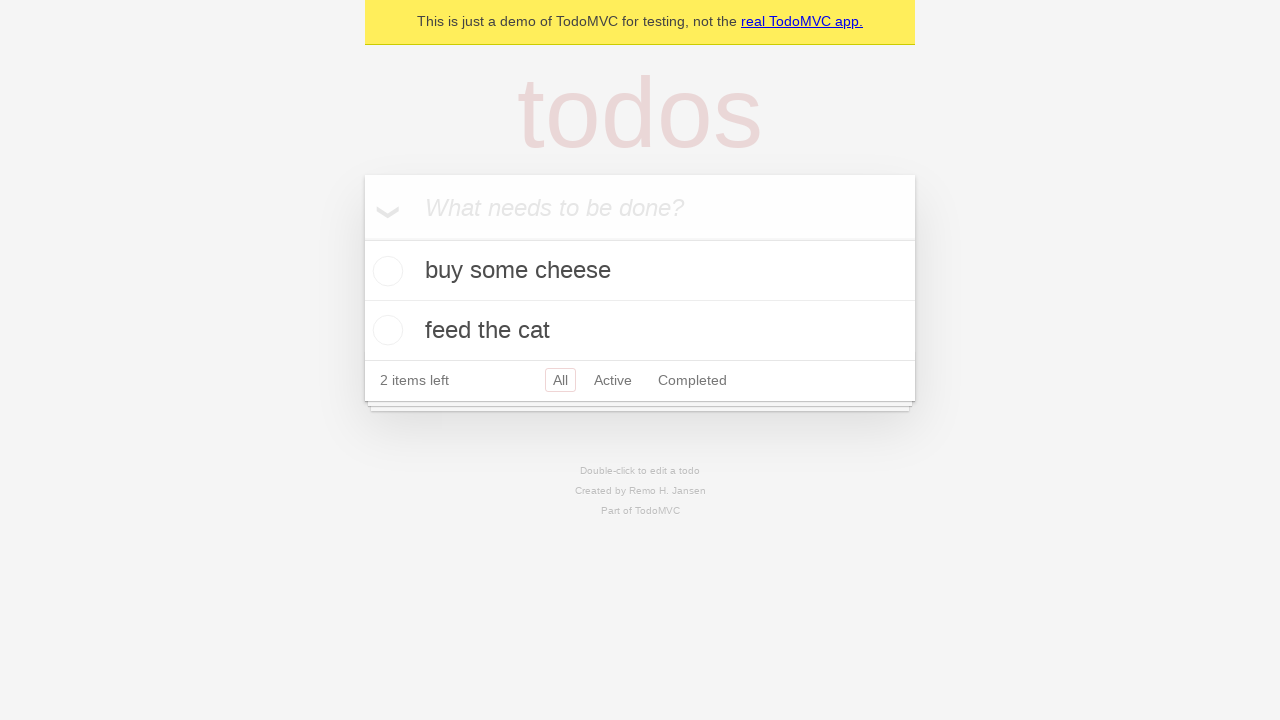

Waited for todo items to appear in the list
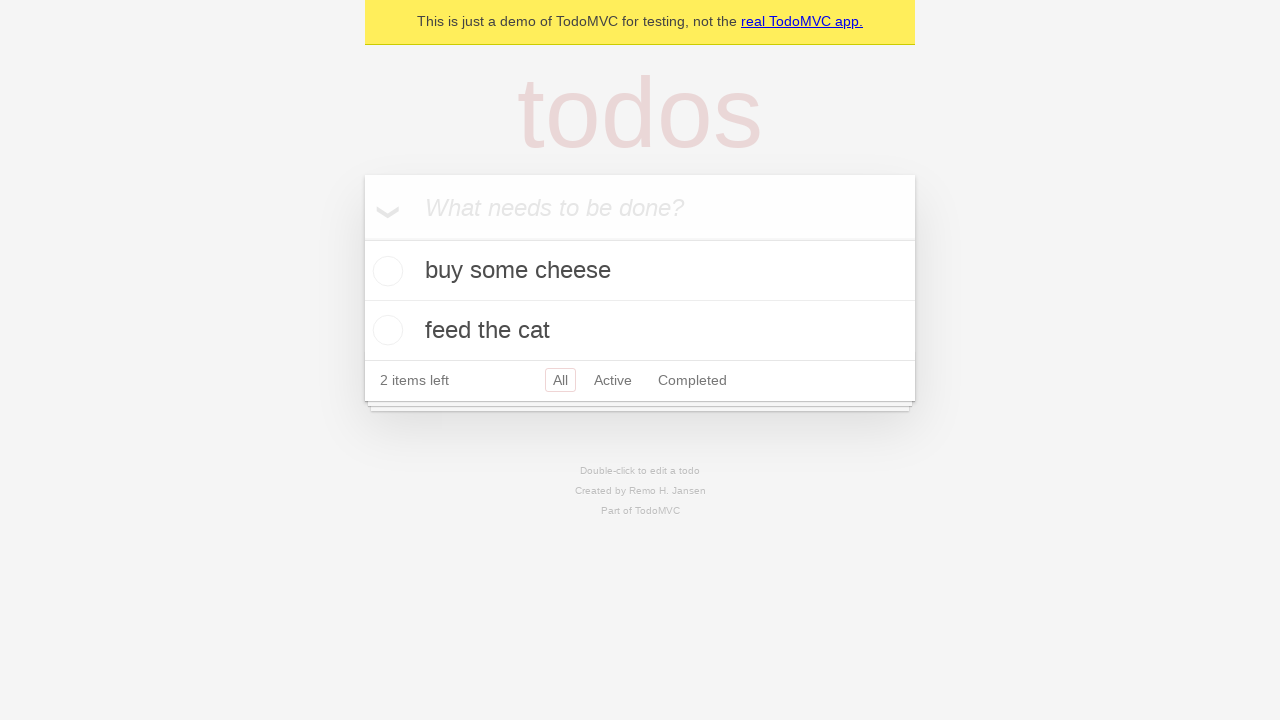

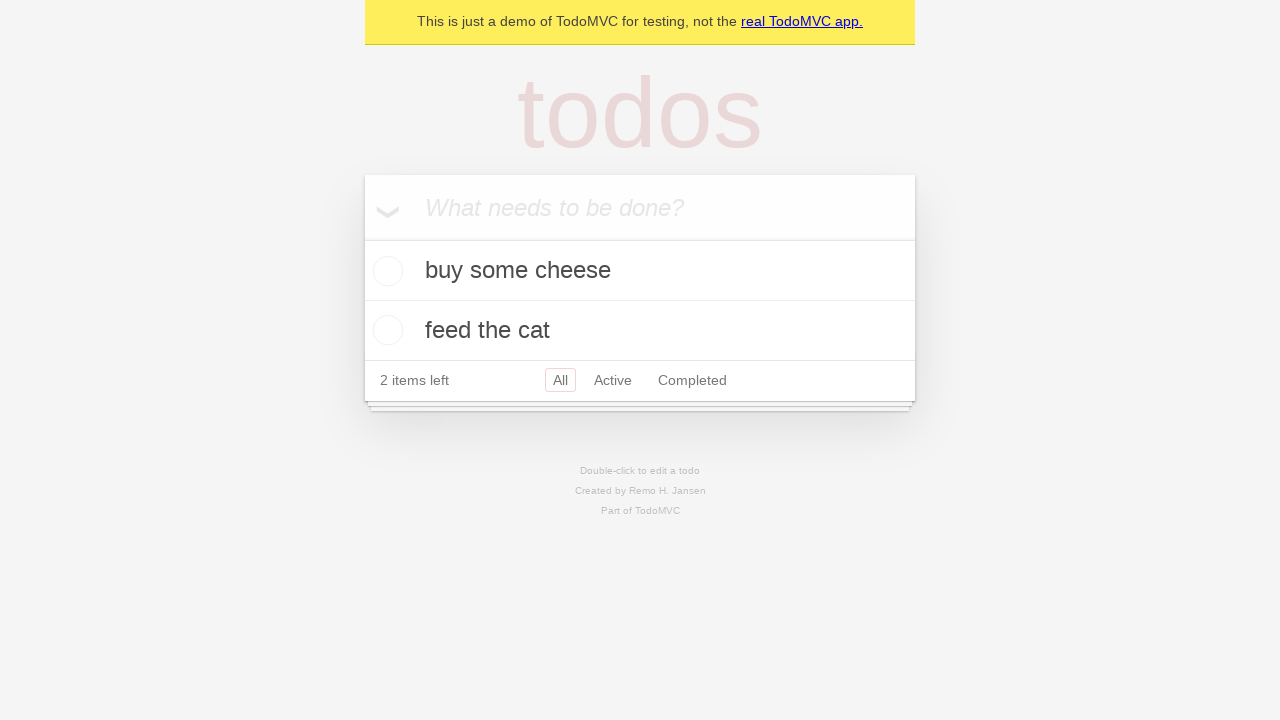